Tests window switching functionality by opening a new browser window, switching to it, closing it, and switching back to the parent window

Starting URL: https://demo.automationtesting.in/Windows.html

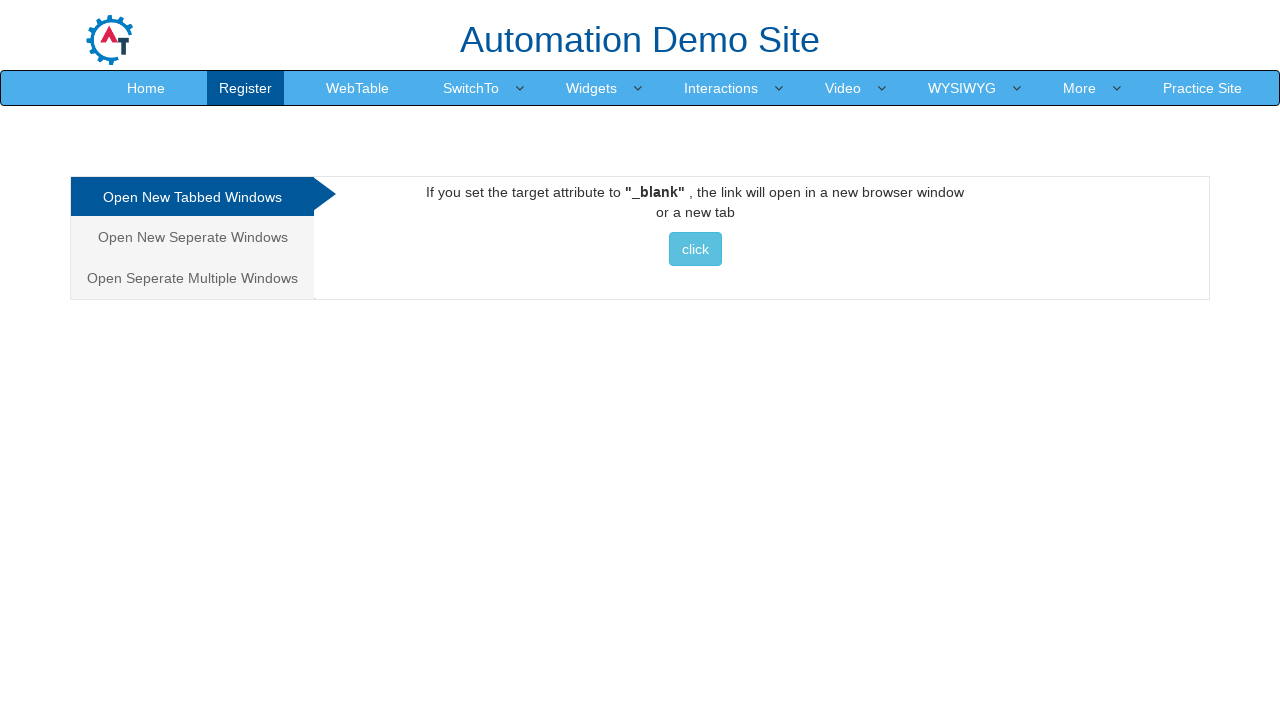

Clicked 'Open New Seperate Windows' tab/link at (192, 237) on xpath=//a[normalize-space()='Open New Seperate Windows']
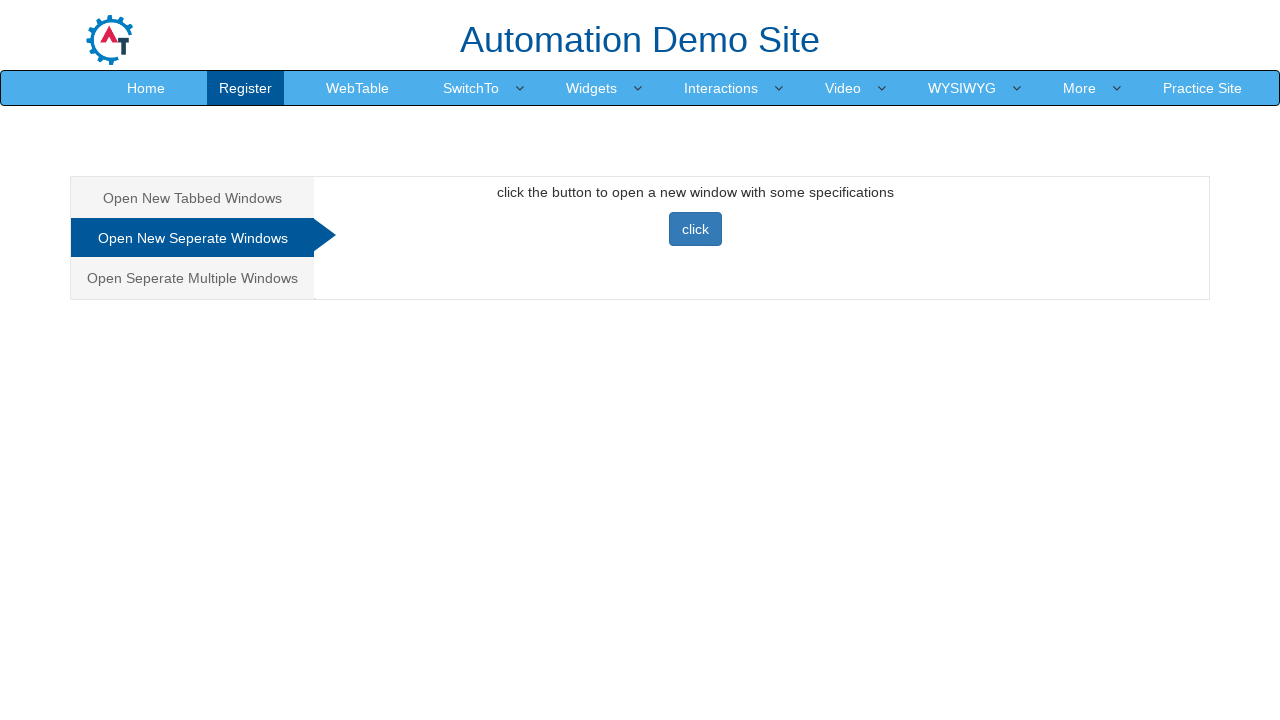

Clicked button to open new window at (695, 229) on button.btn.btn-primary
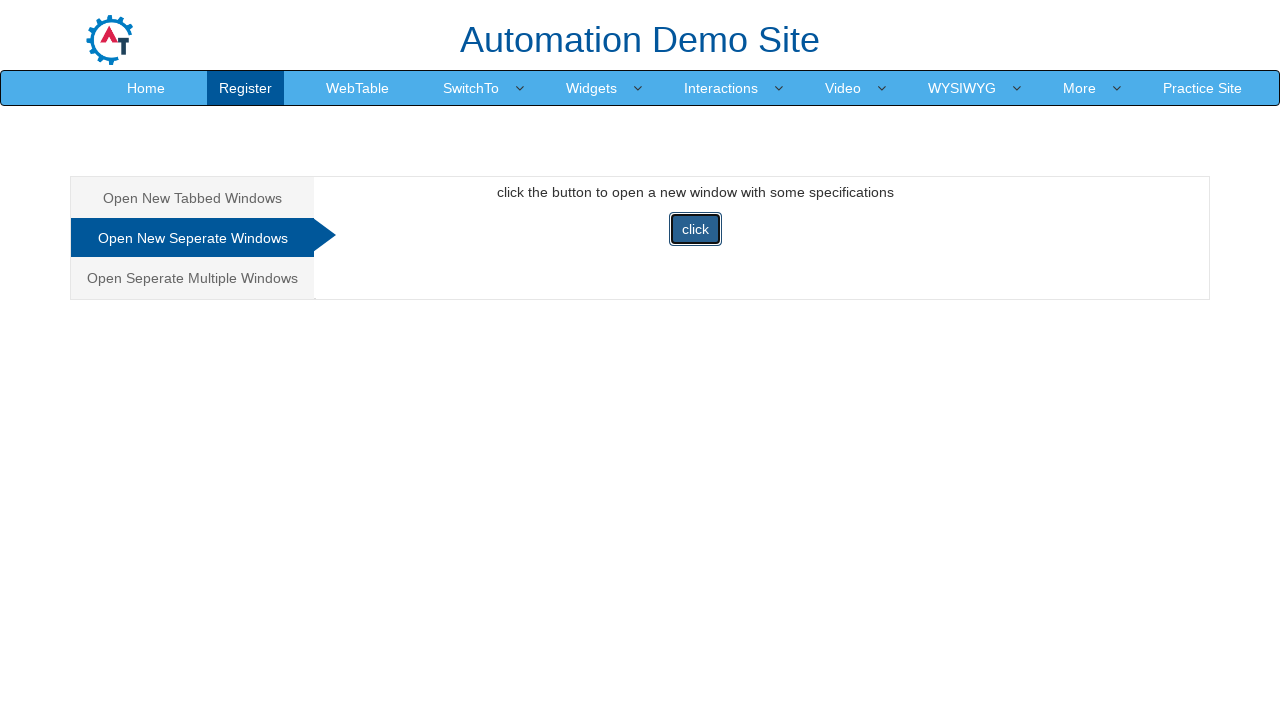

New browser window opened and captured
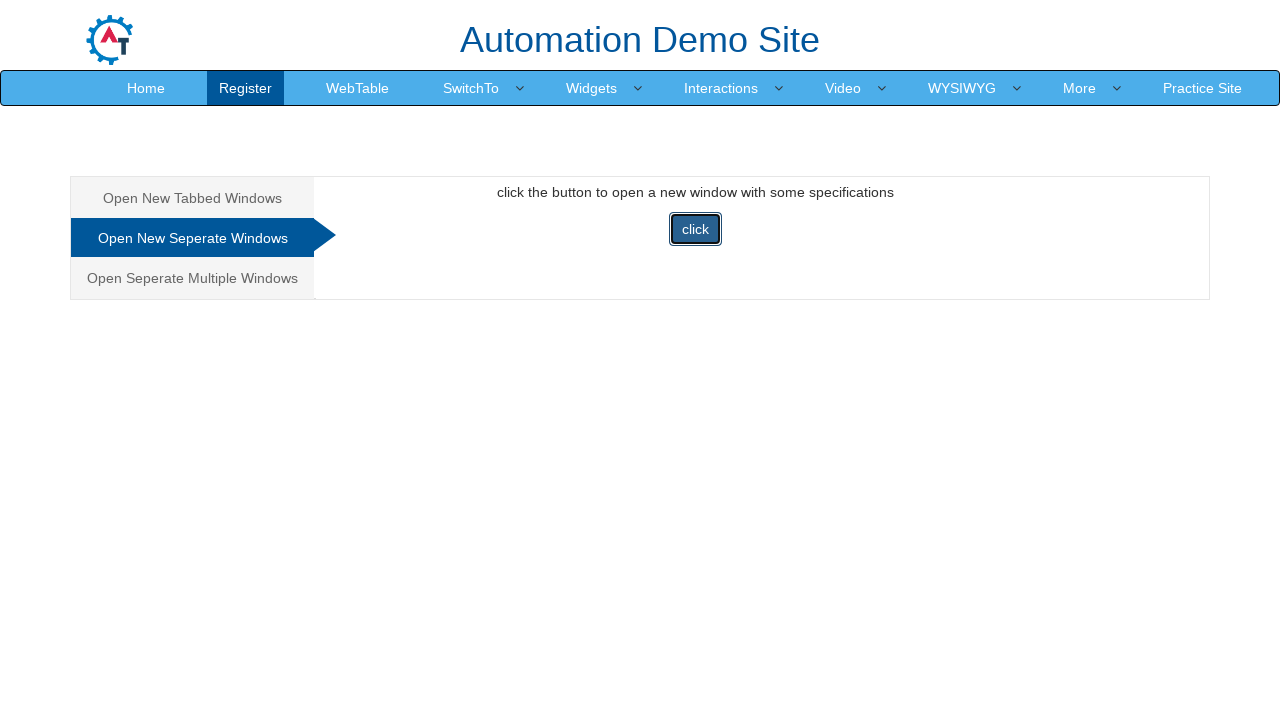

Closed child window
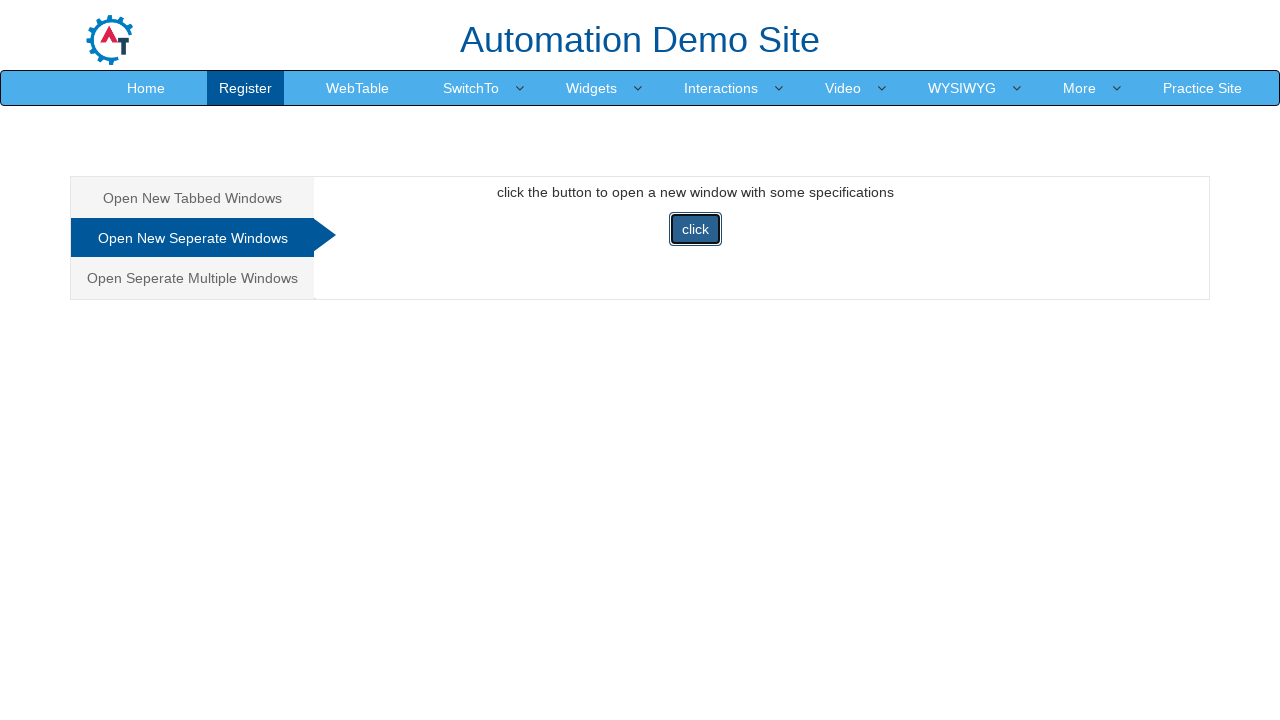

Retrieved parent page title to verify window switch back
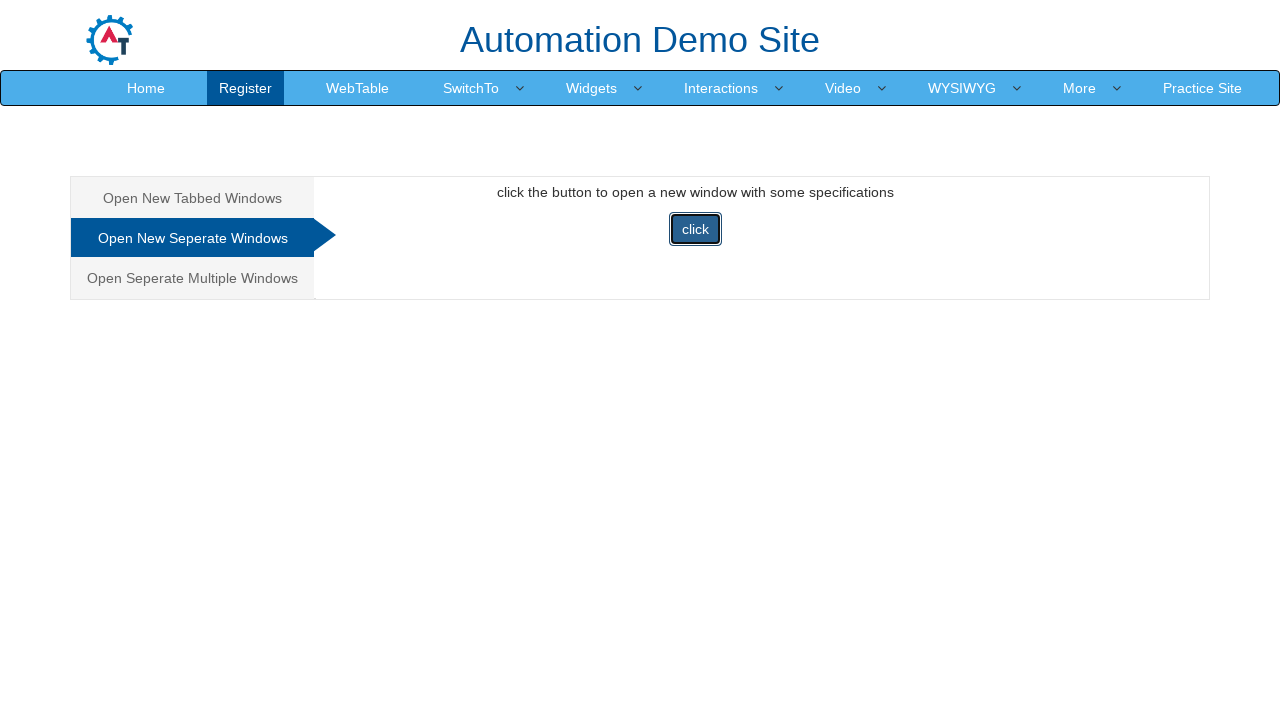

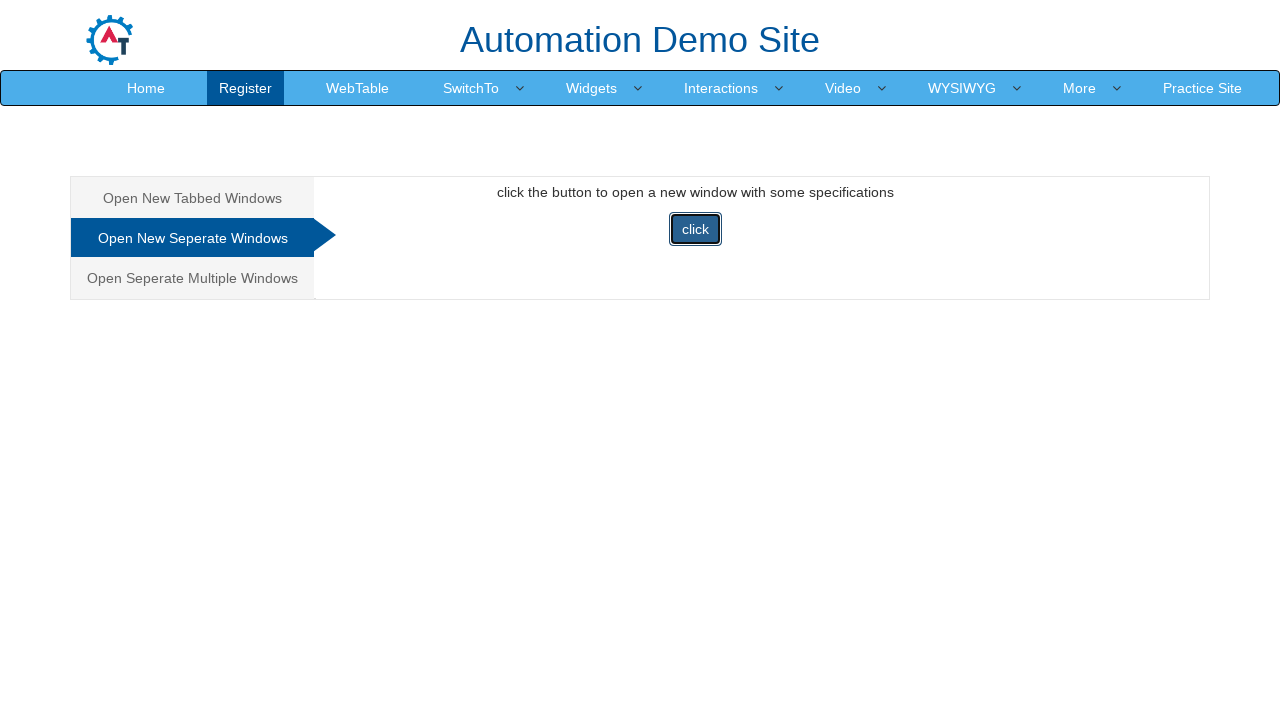